Tests form filling with copy-paste functionality by filling user details and copying address from one field to another

Starting URL: https://demoqa.com/text-box

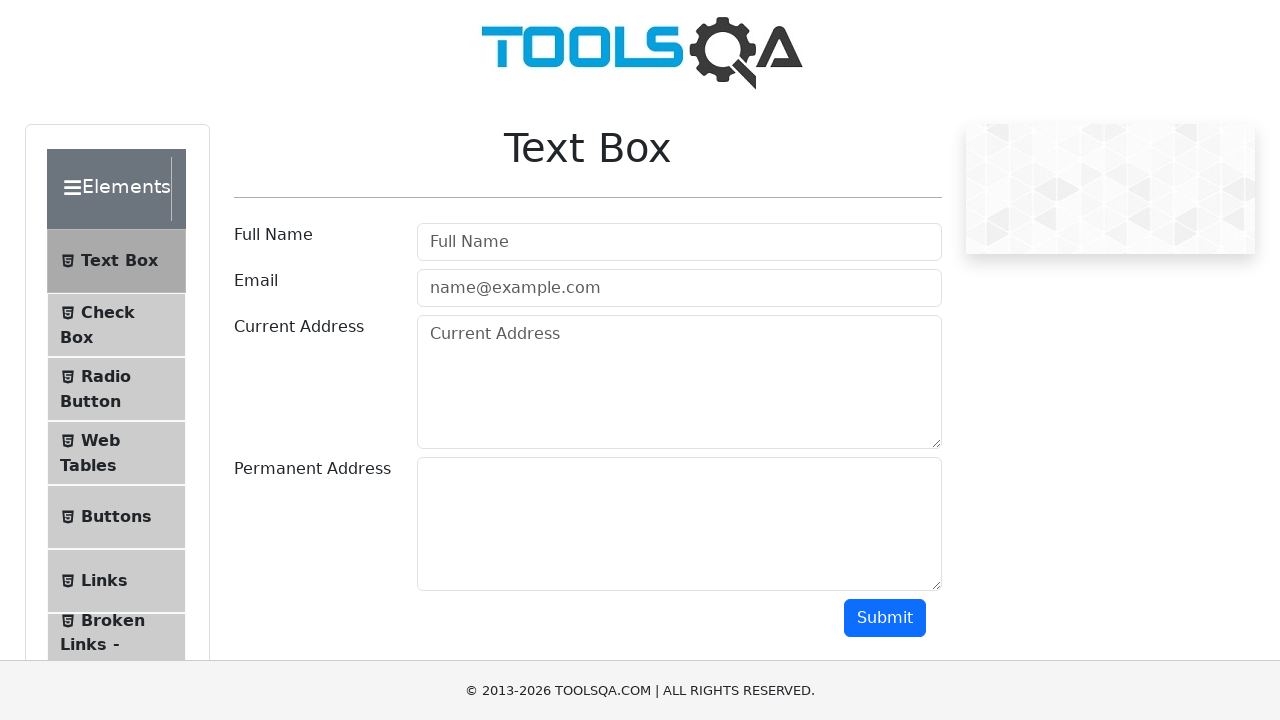

Filled user name field with 'Test User1' on #userName
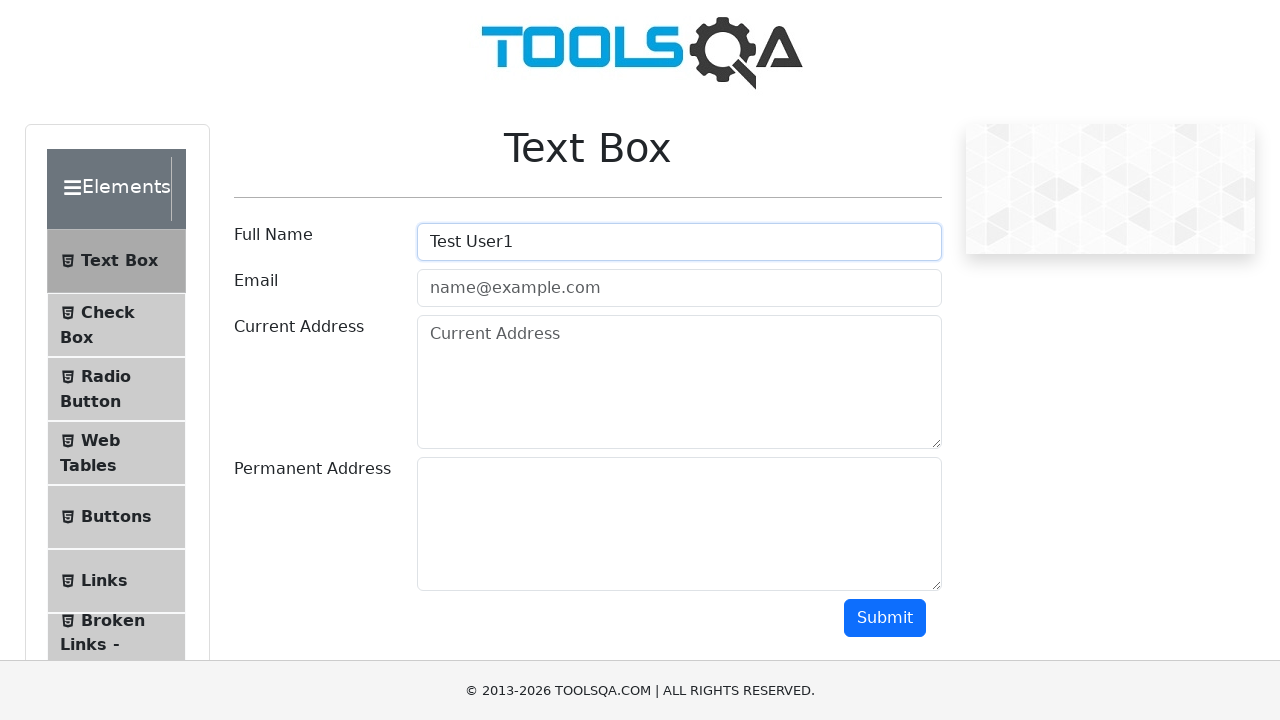

Filled email field with 'testuser1@testmail.com' on #userEmail
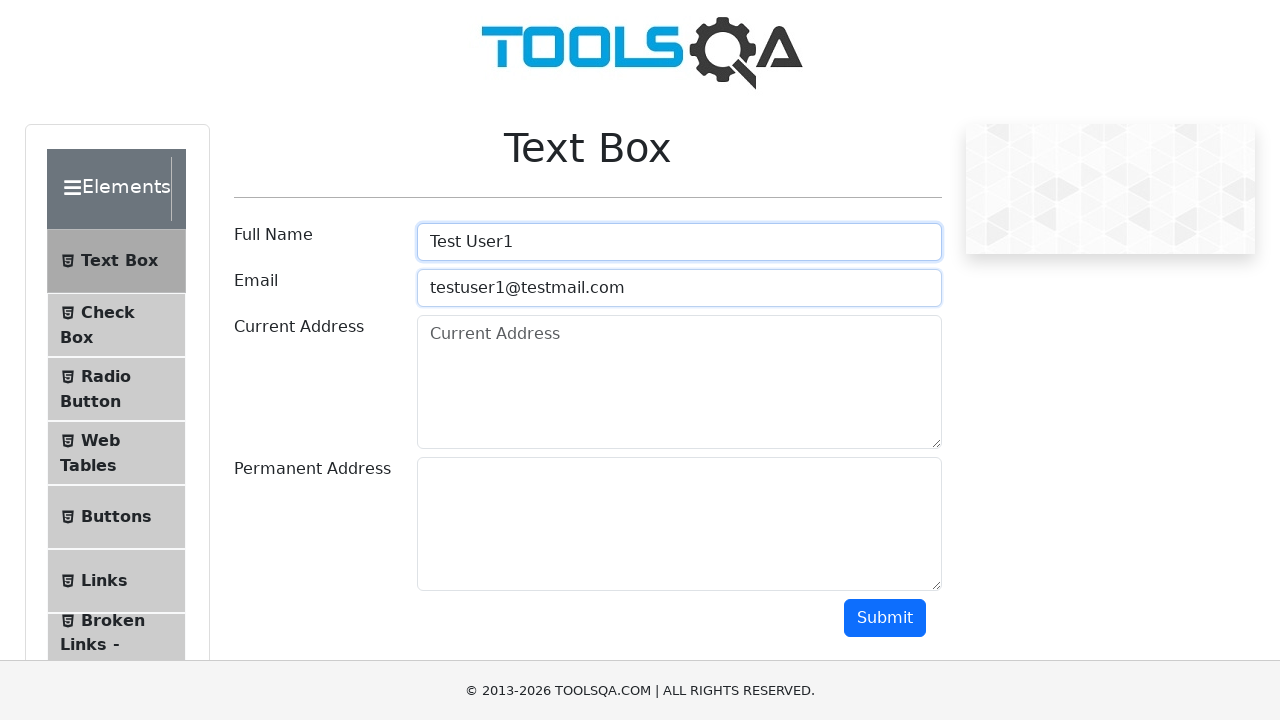

Filled current address field with 'Test Address' on #currentAddress
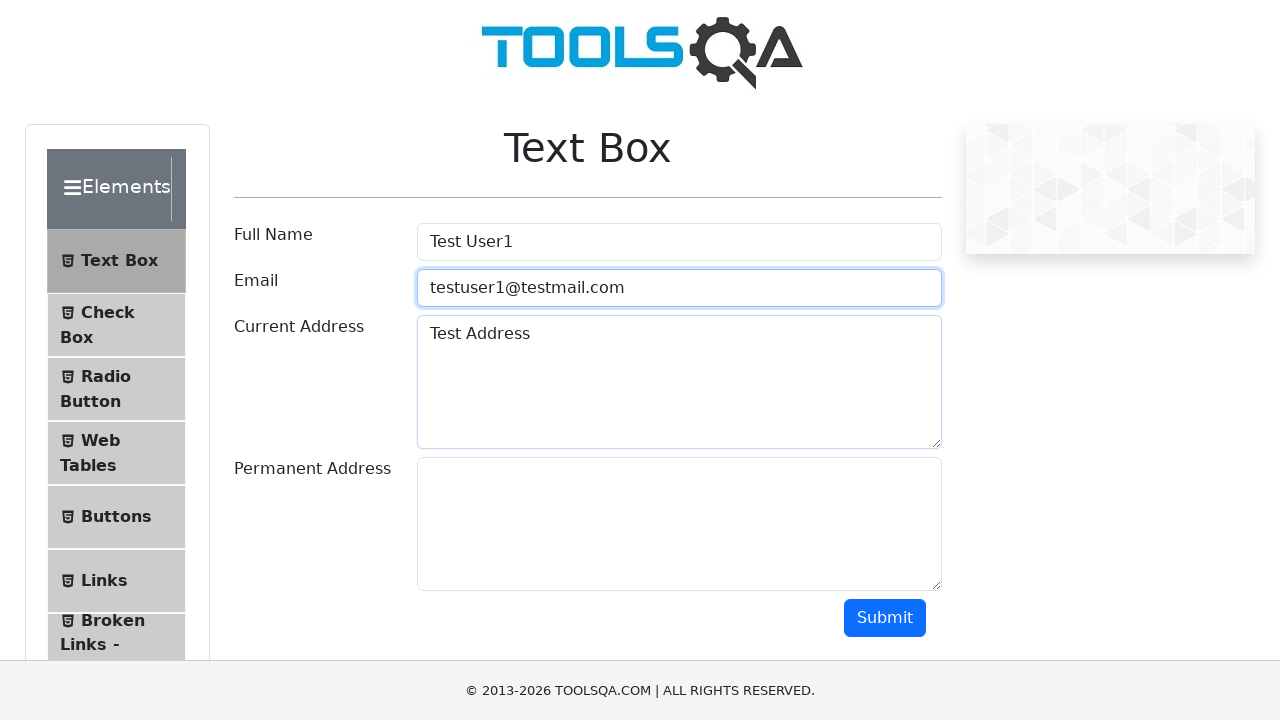

Focused on current address field on #currentAddress
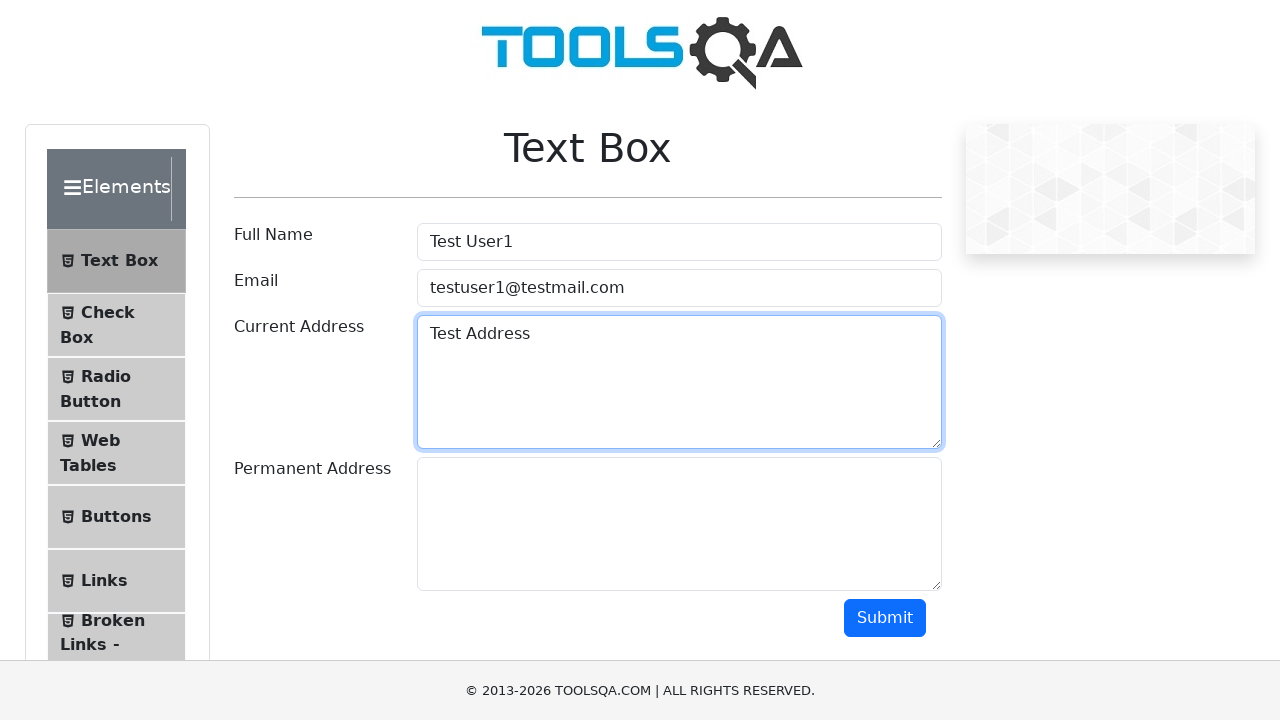

Selected all text in current address field using Ctrl+A
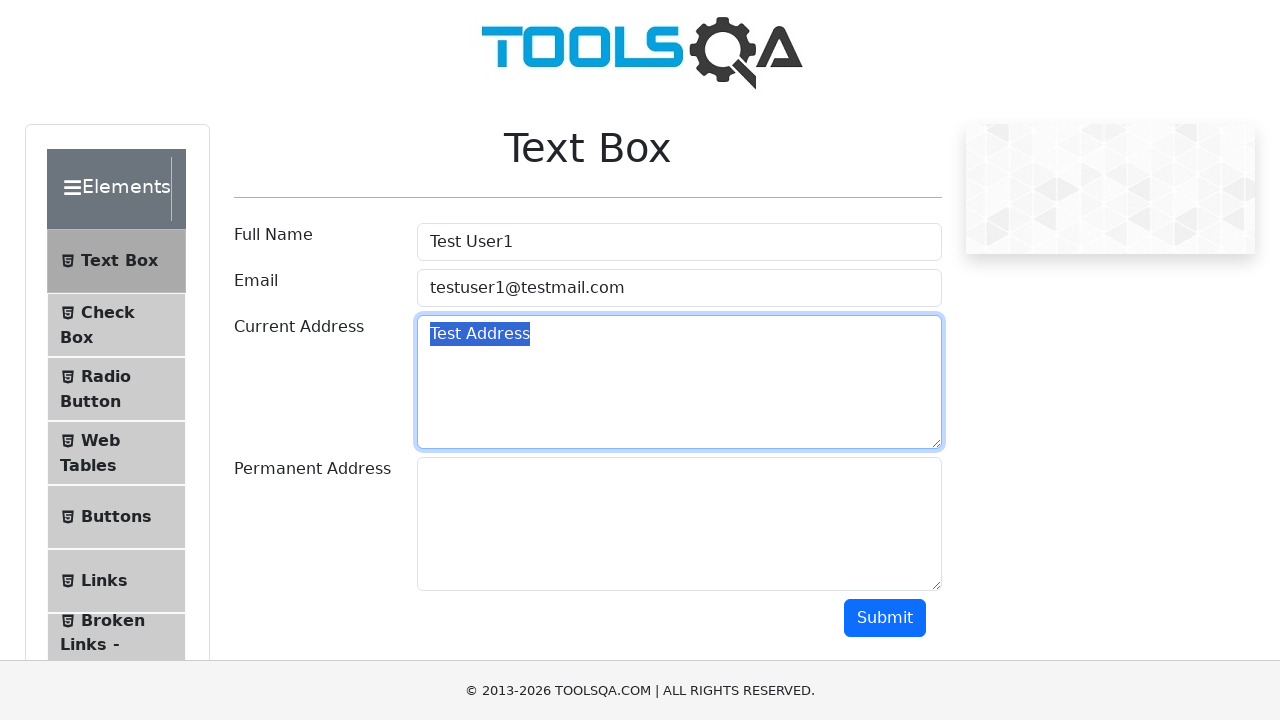

Copied selected text from current address field using Ctrl+C
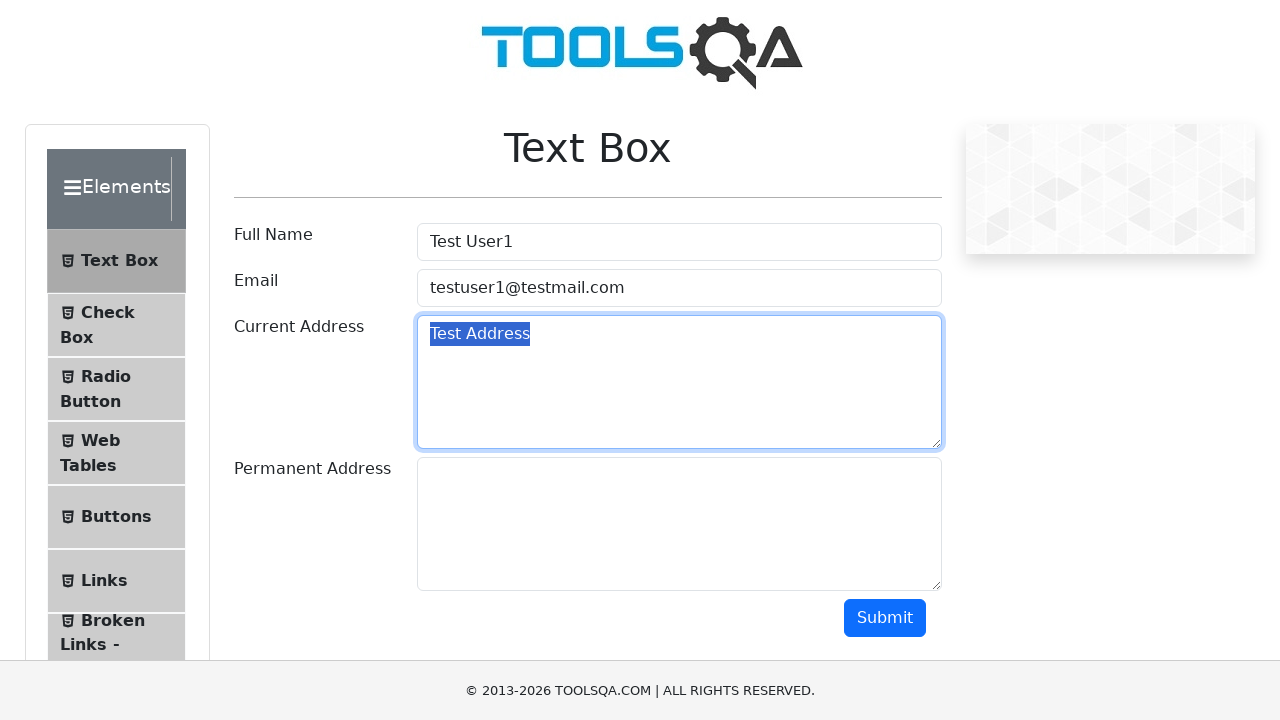

Focused on permanent address field on #permanentAddress
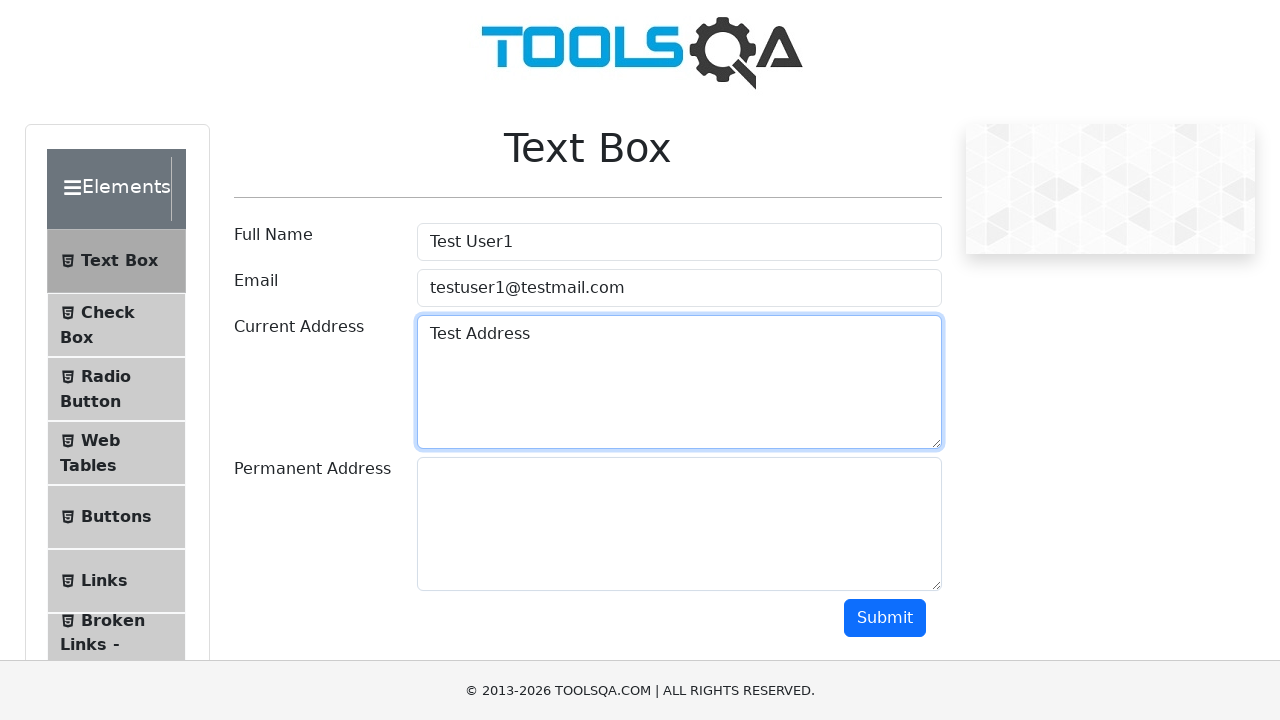

Pasted address into permanent address field using Ctrl+V
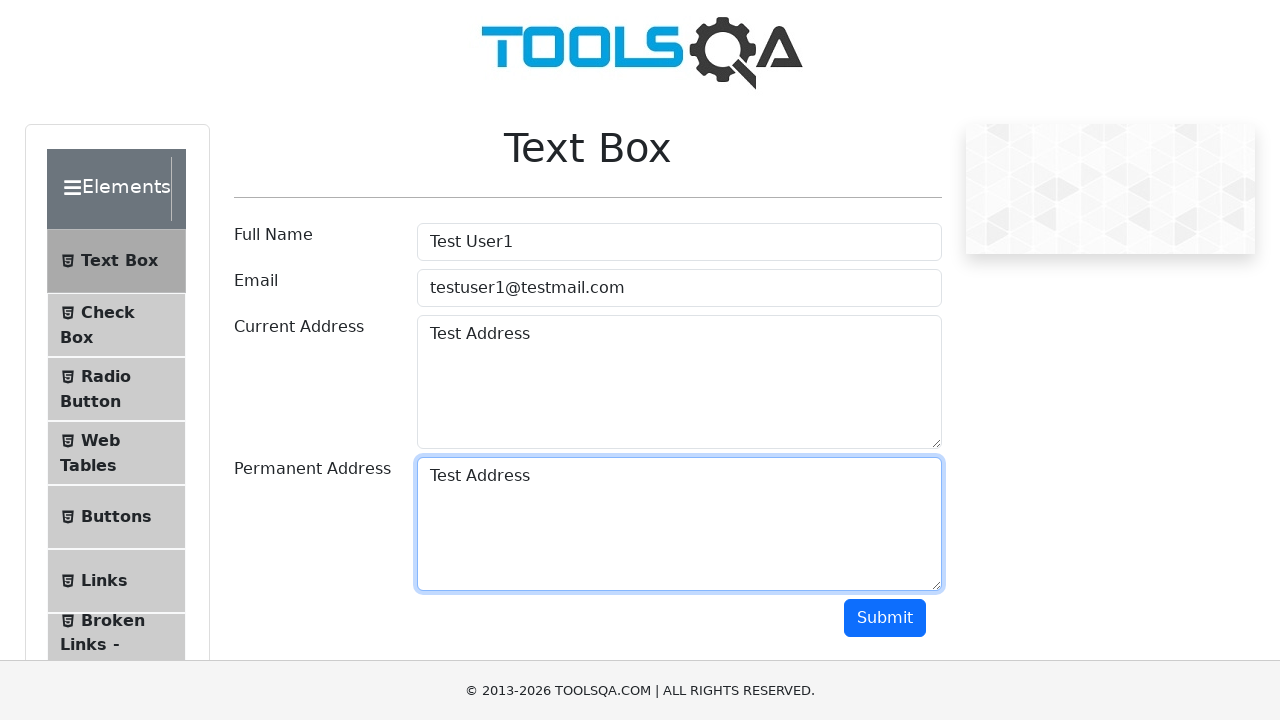

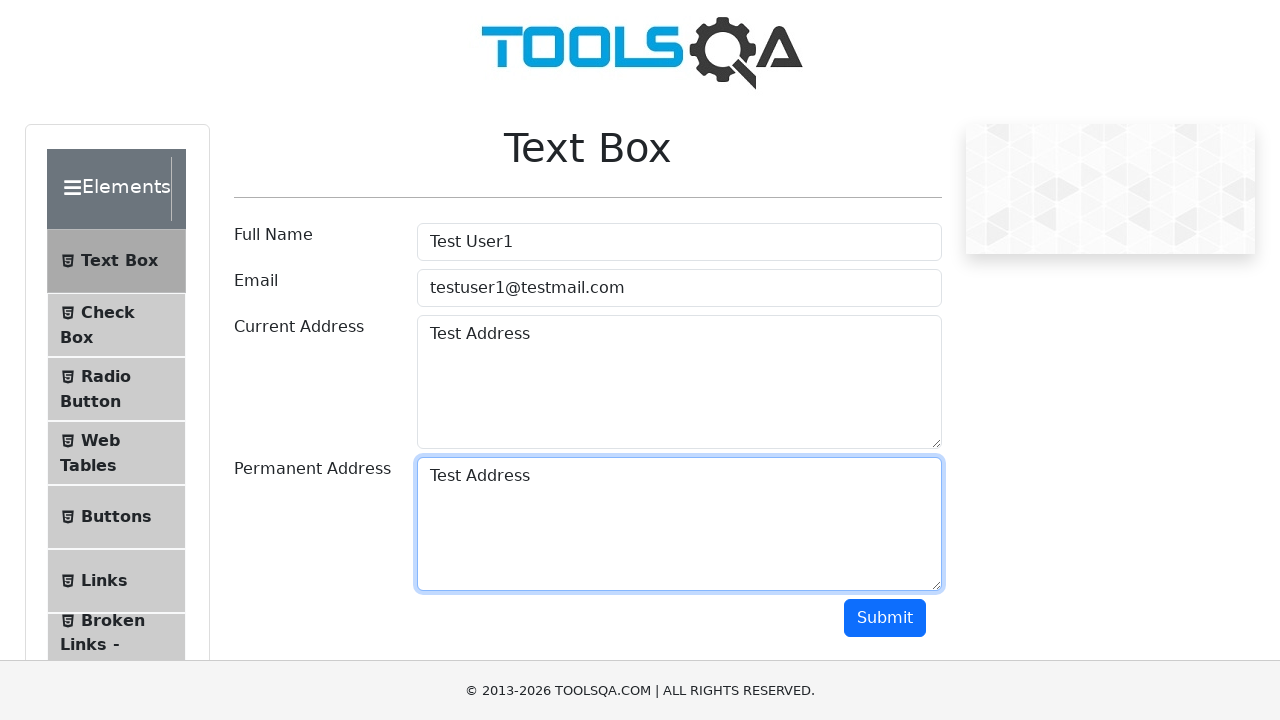